Tests login functionality on Swag Labs demo site using standard test credentials and verifies successful navigation to inventory page

Starting URL: https://www.saucedemo.com/

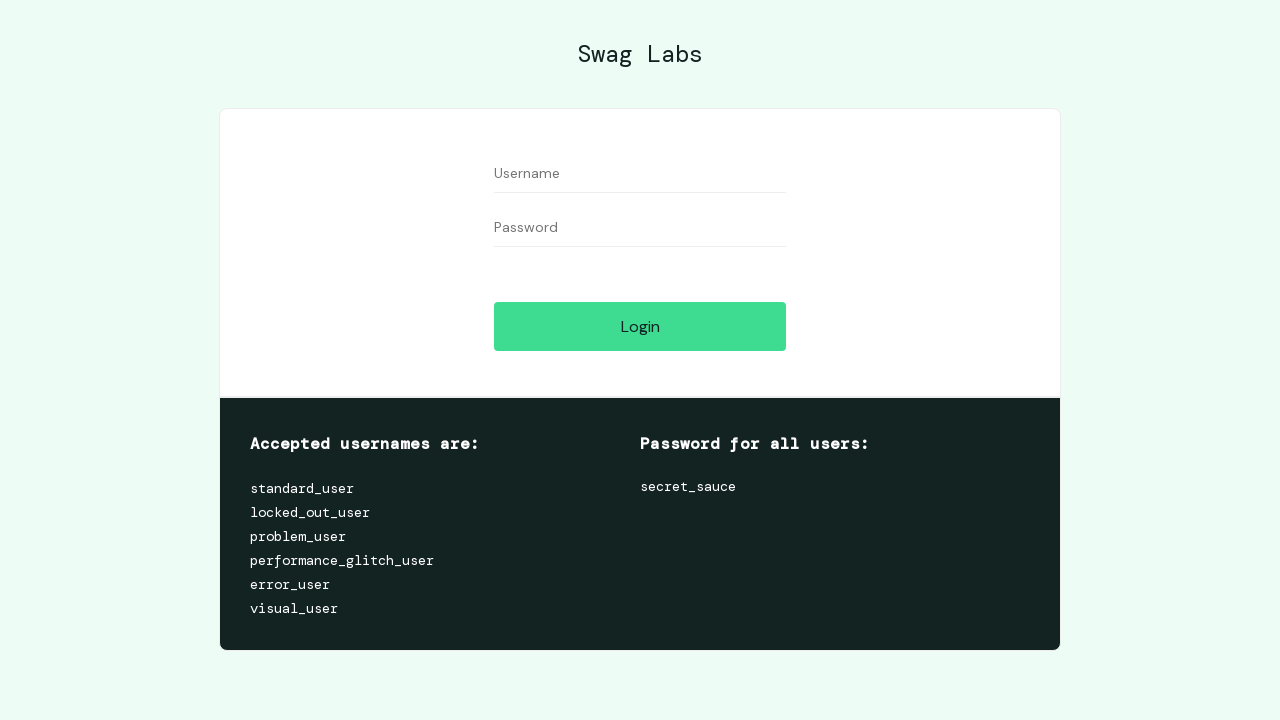

Filled username field with 'standard_user' on #user-name
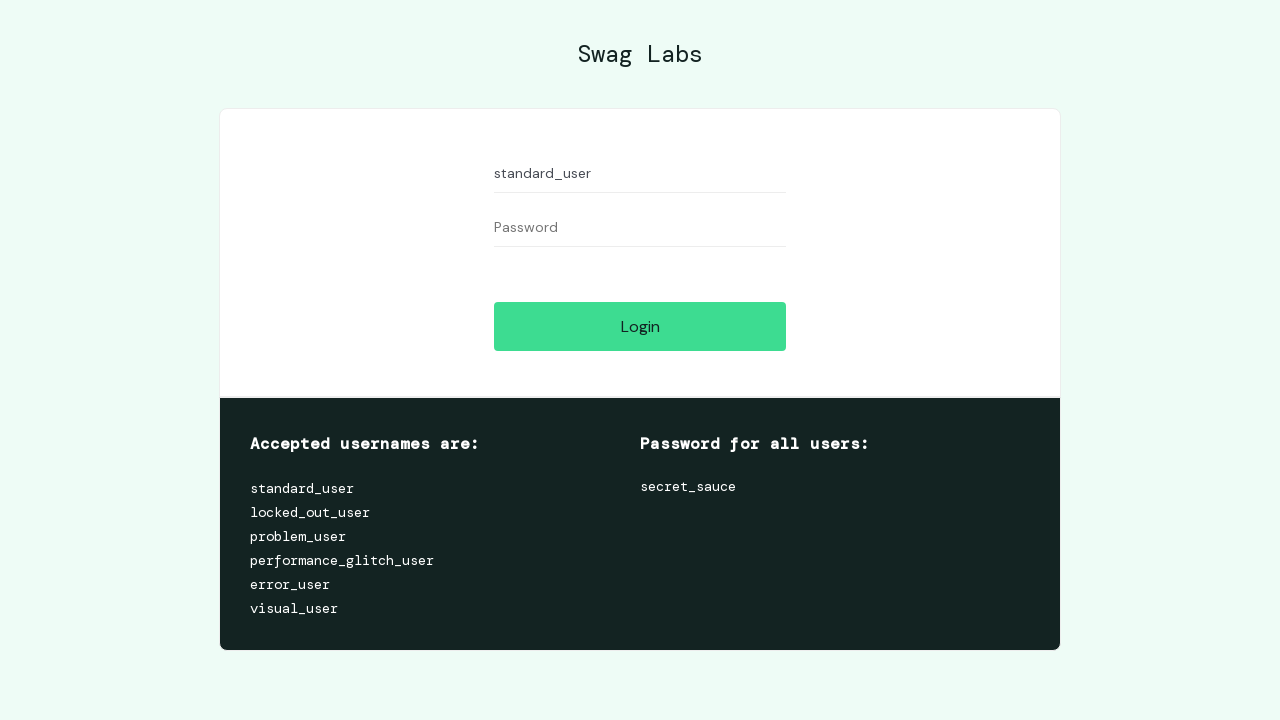

Filled password field with 'secret_sauce' on #password
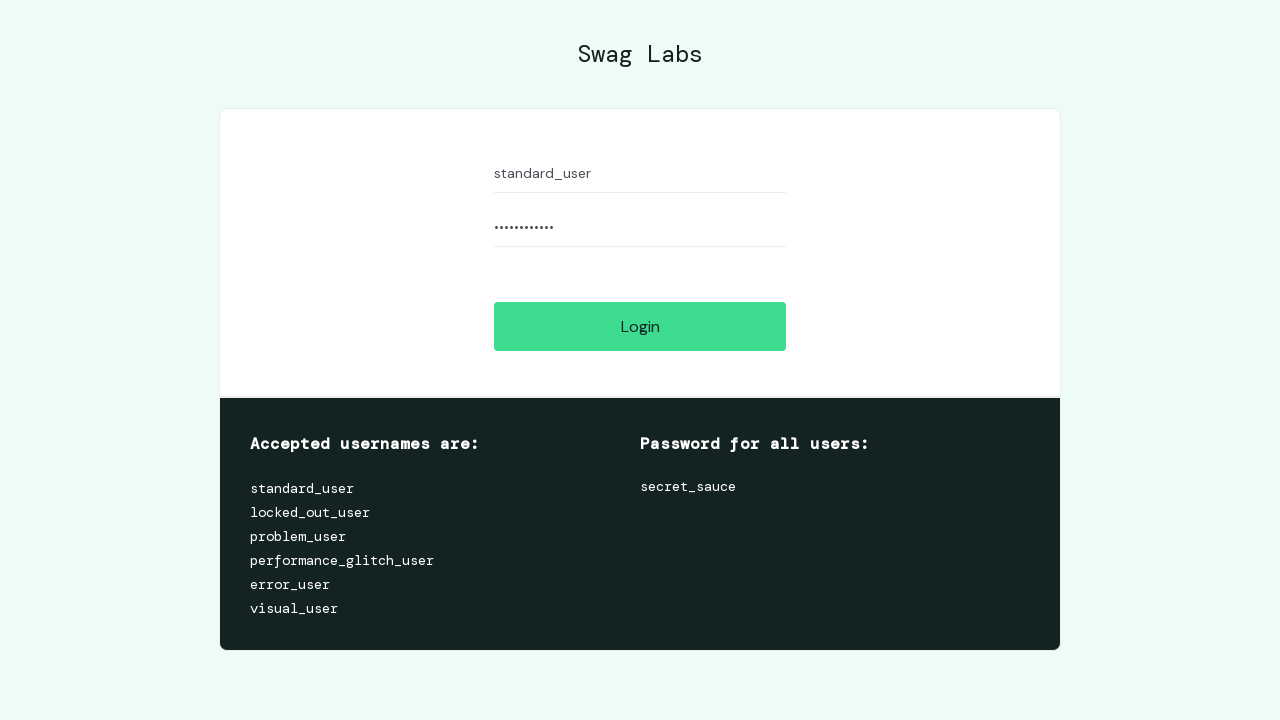

Clicked login button at (640, 326) on #login-button
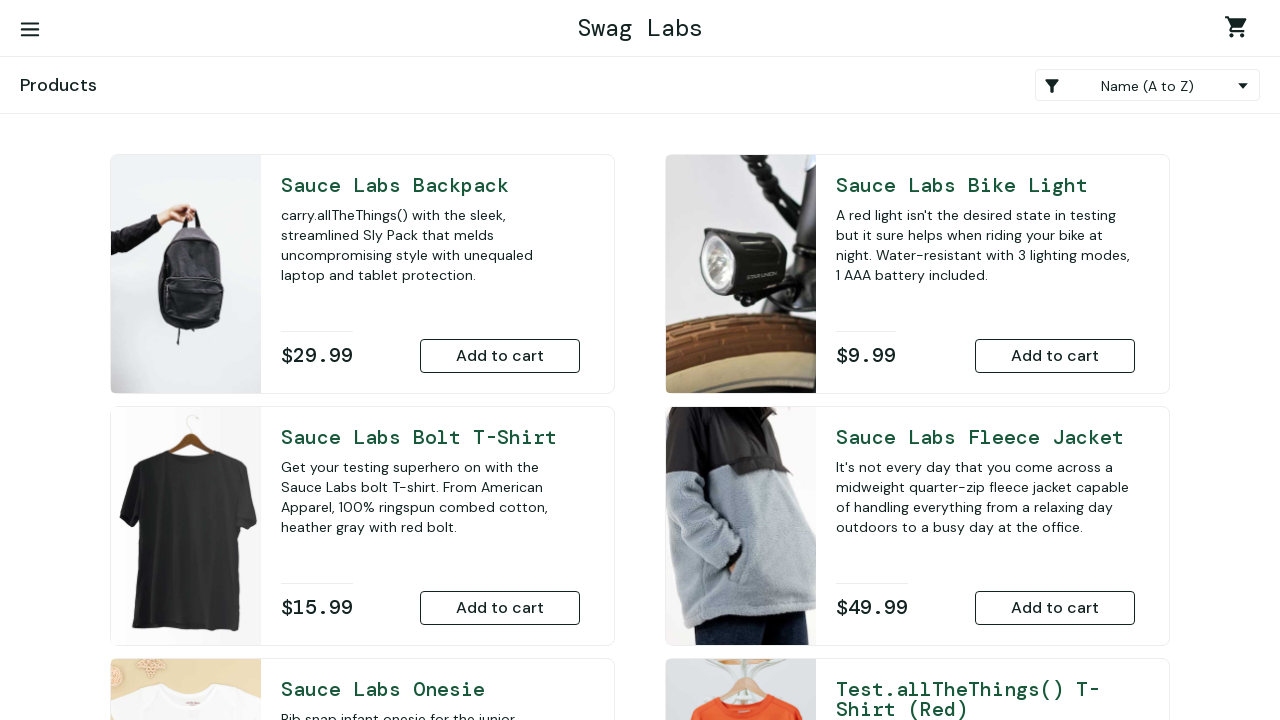

Successfully navigated to inventory page
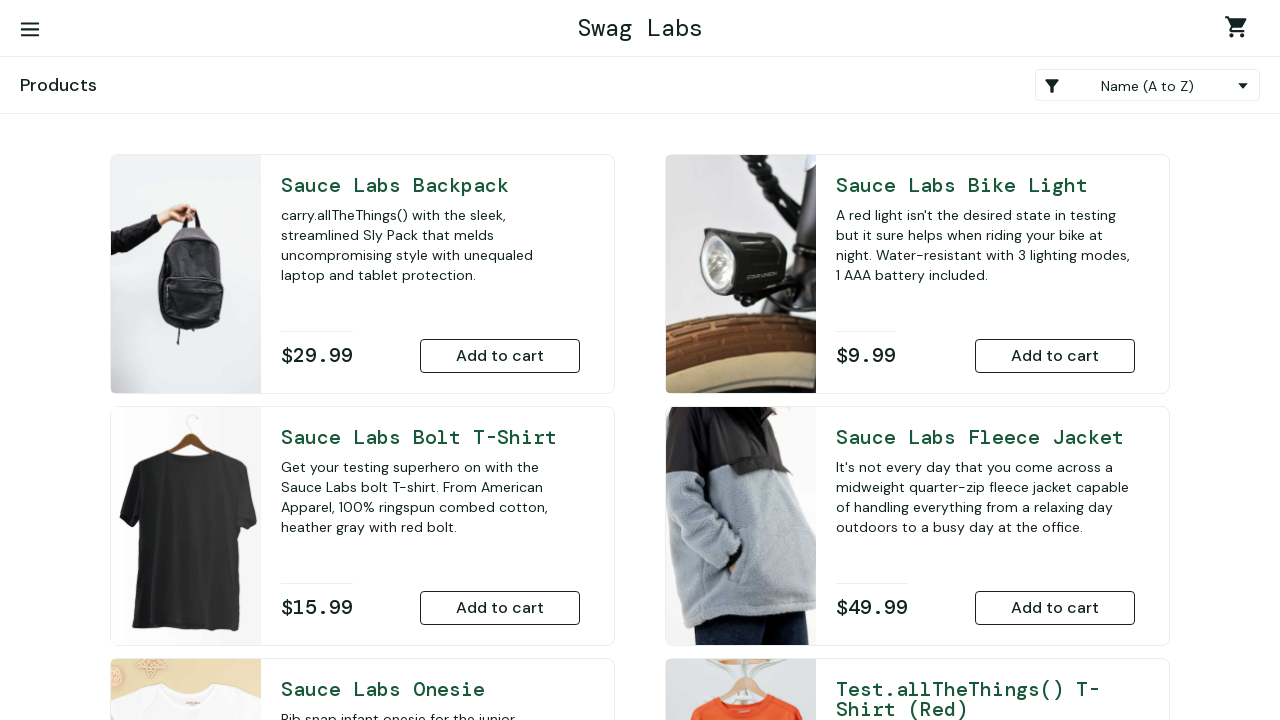

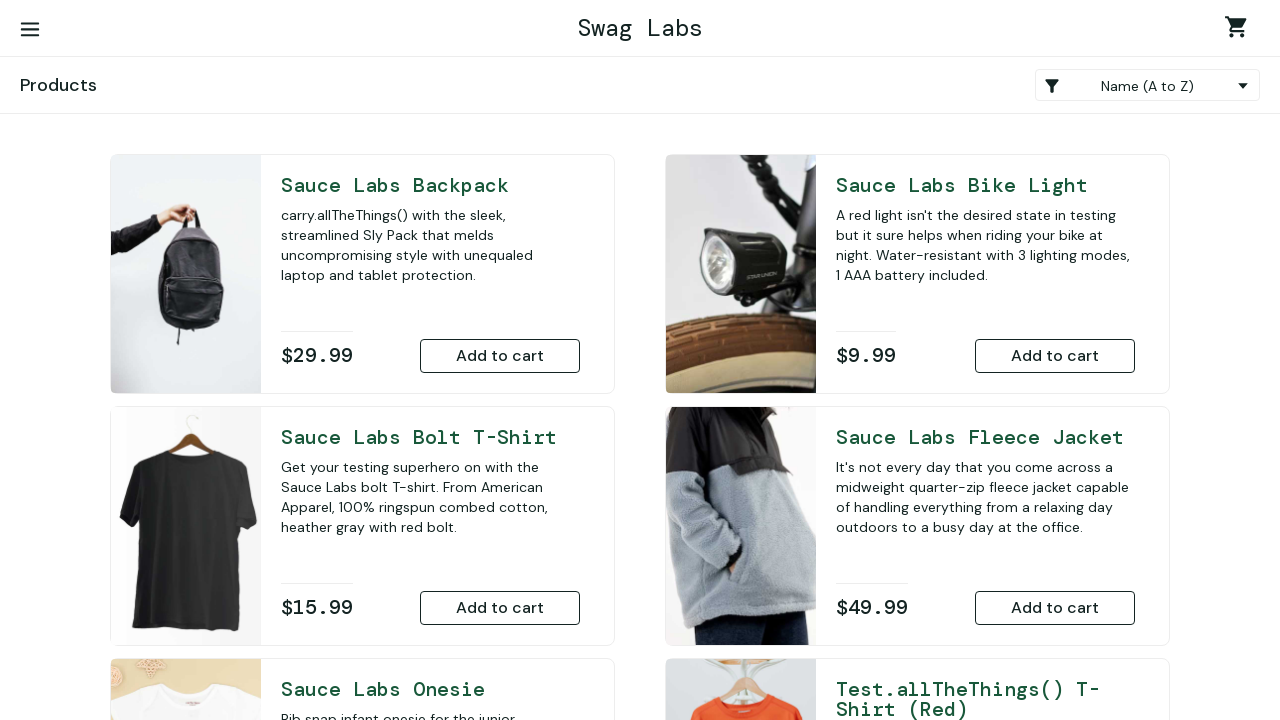